Tests accordion functionality on the iBrance "About" page by iterating through accordion elements, clicking to open and close each one to verify they expand and collapse properly.

Starting URL: https://www.ibrance.com/about-ibrance

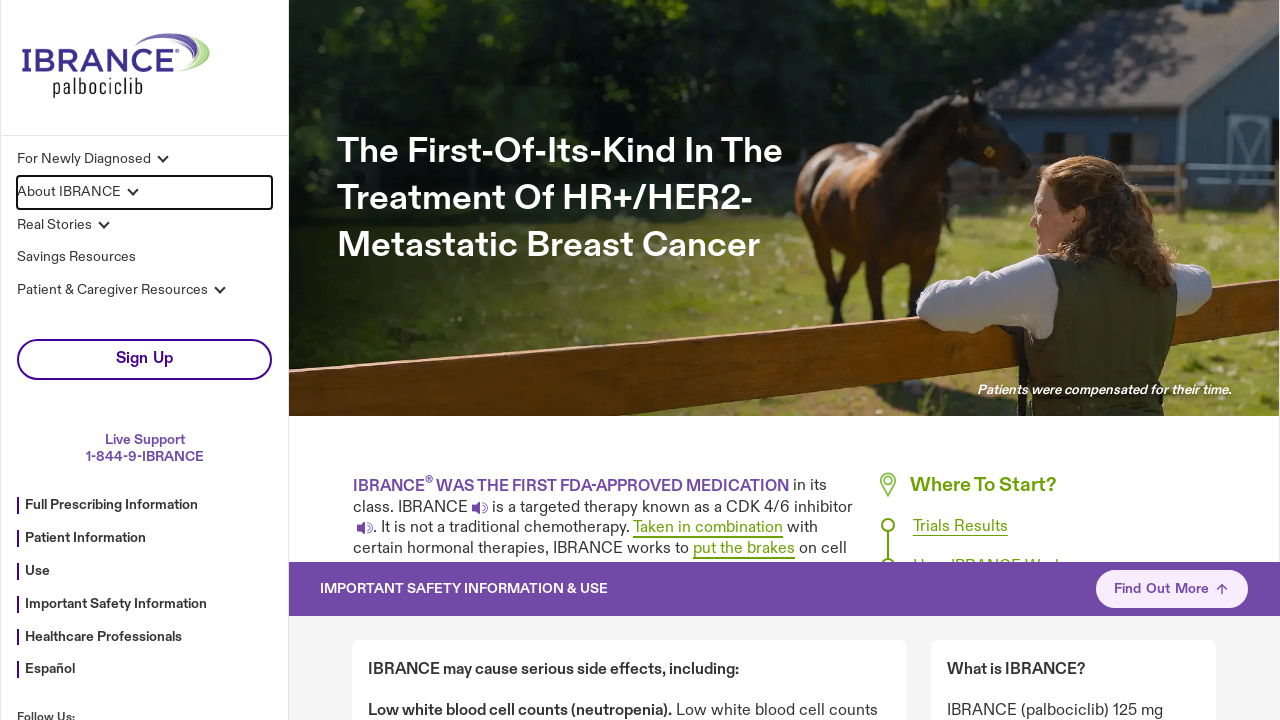

Scrolled down page to trigger lazy loading
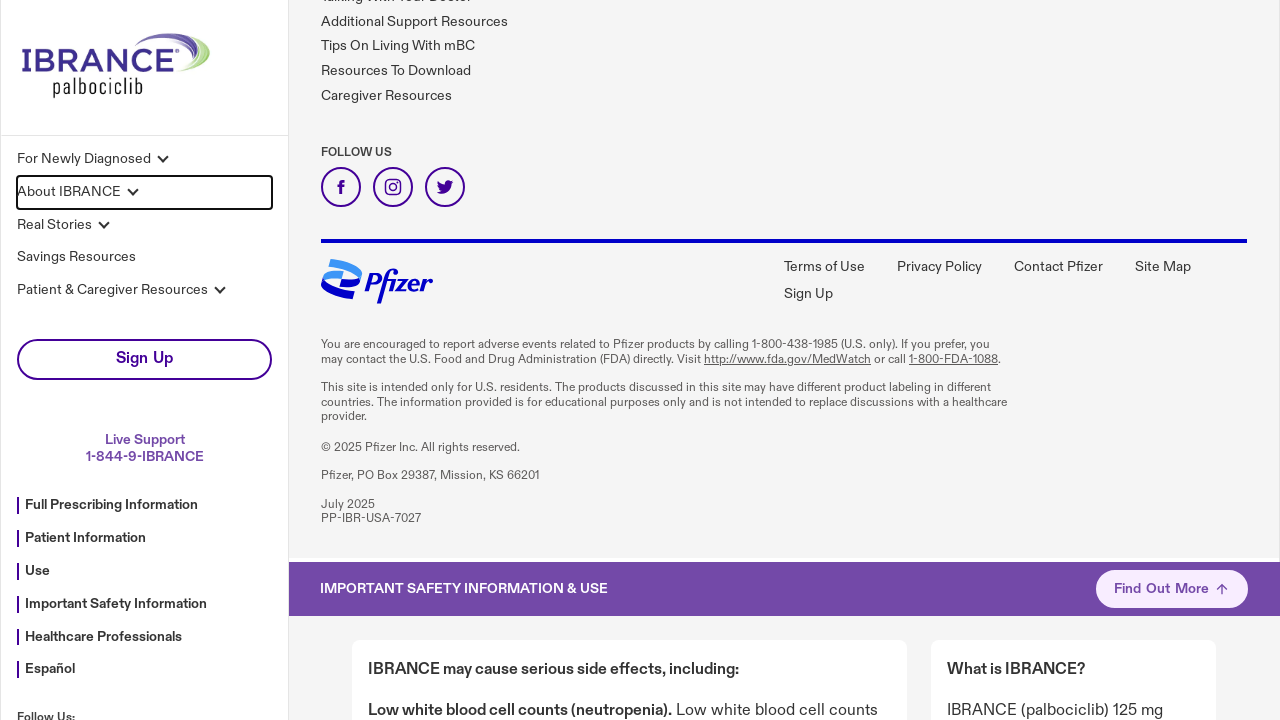

Waited 5 seconds for page content to stabilize
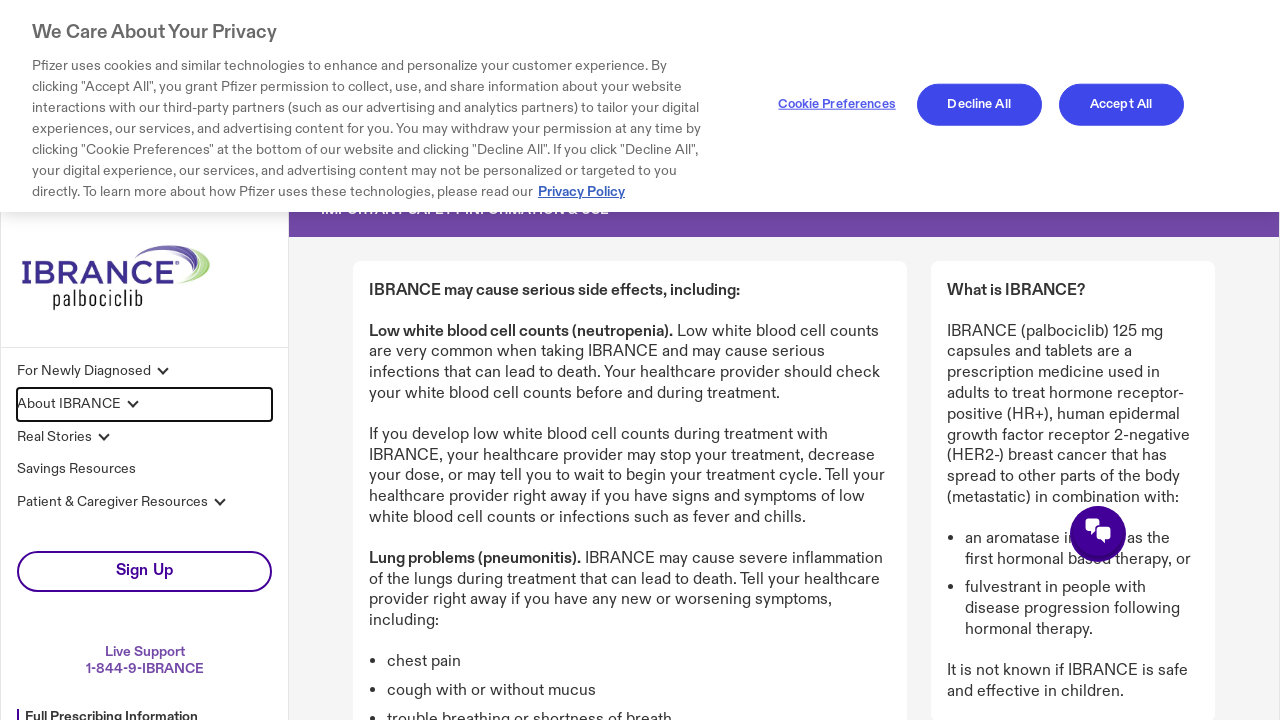

Located 0 accordion headers on the About iBrance page
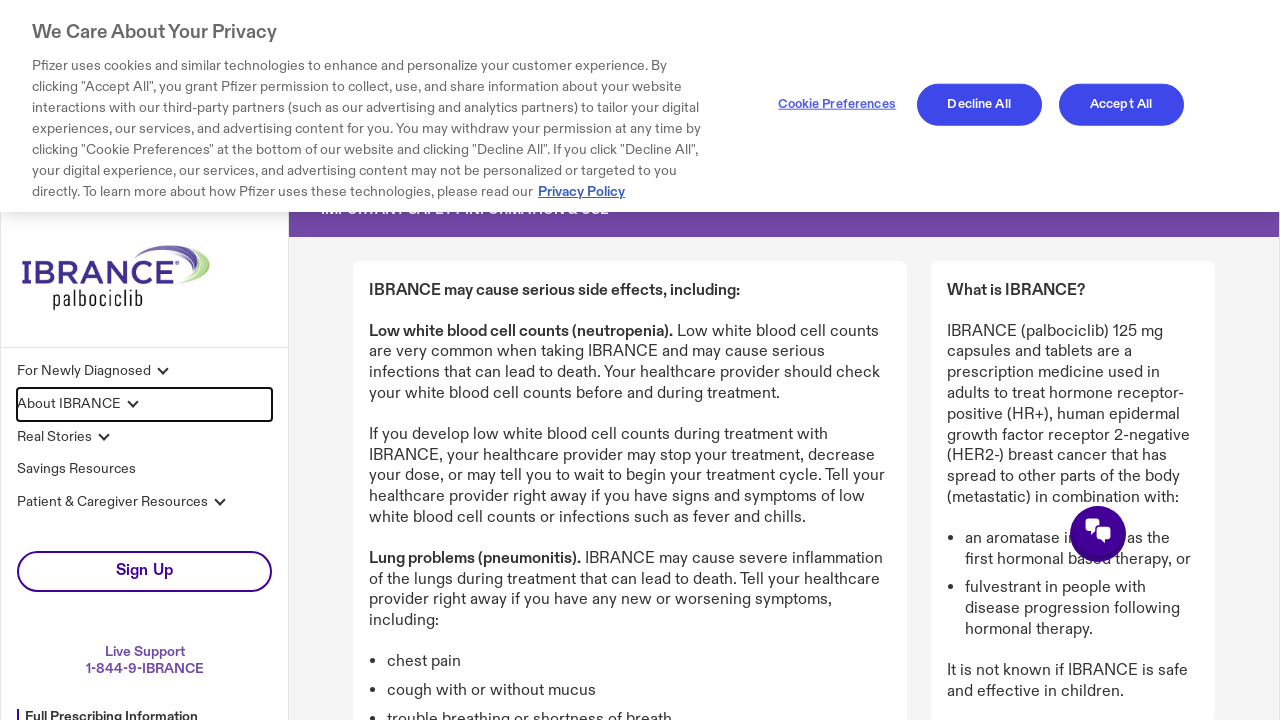

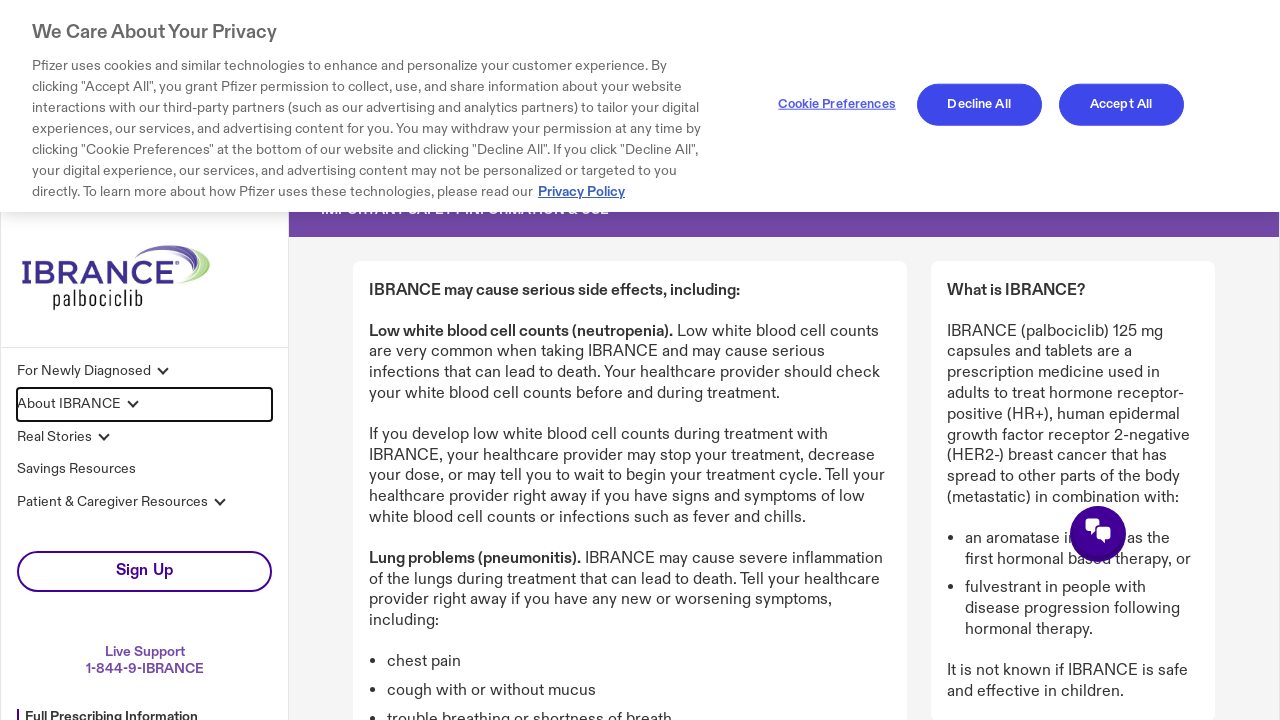